Tests resizing an element that has size restrictions (max 500x300px) by dragging the resize handle to increase dimensions by 100px in both directions.

Starting URL: https://demoqa.com/resizable

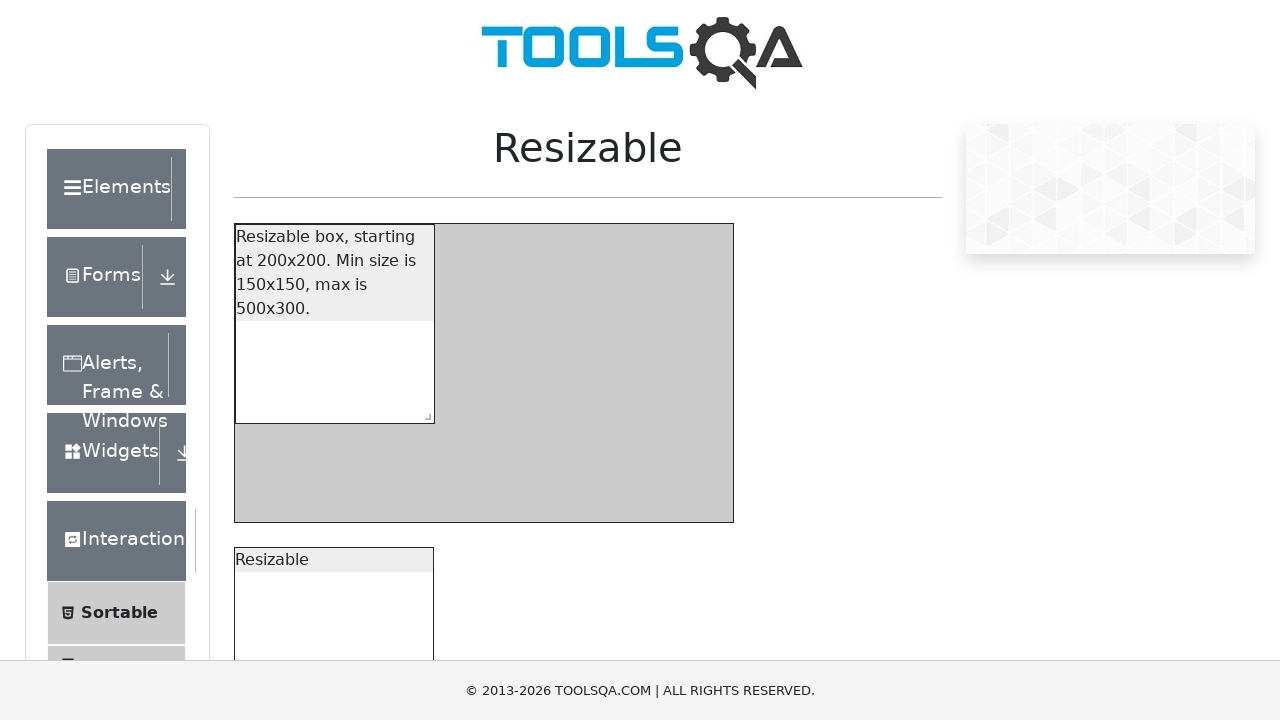

Navigated to resizable demo page
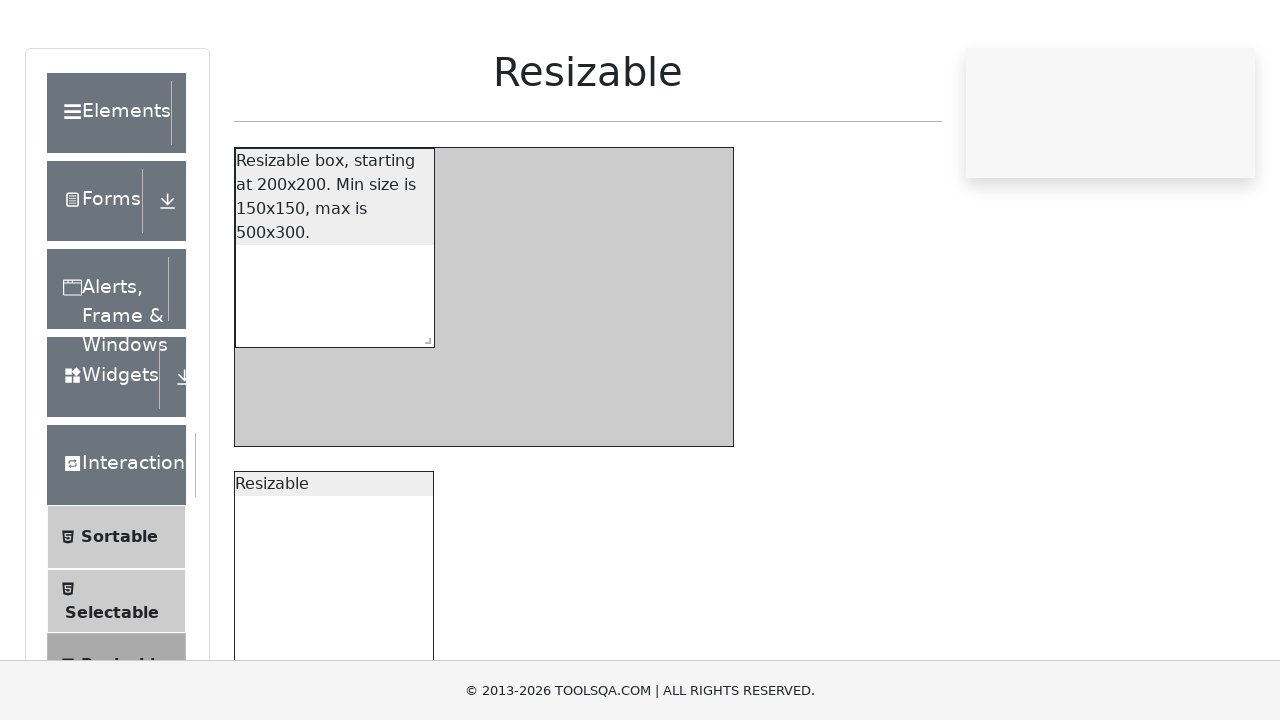

Located resizable box with size restrictions (max 500x300px)
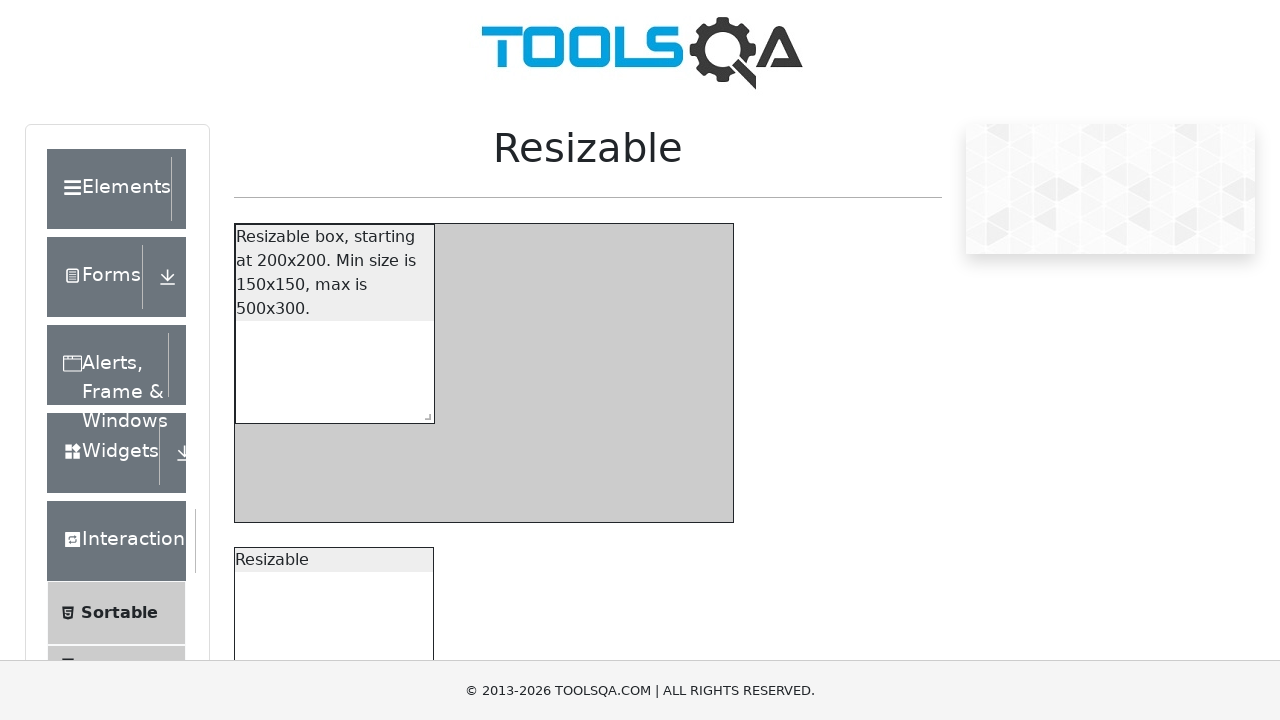

Retrieved initial bounding box of resizable element
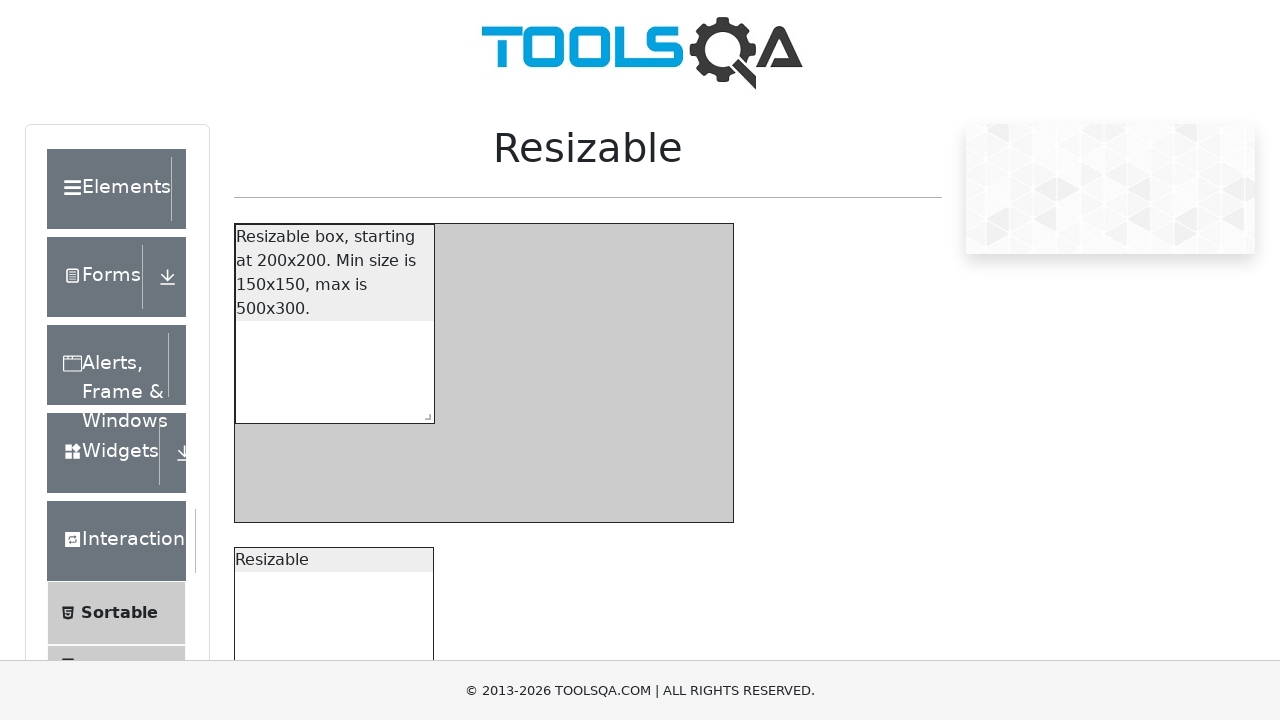

Initial size recorded: 200x200px
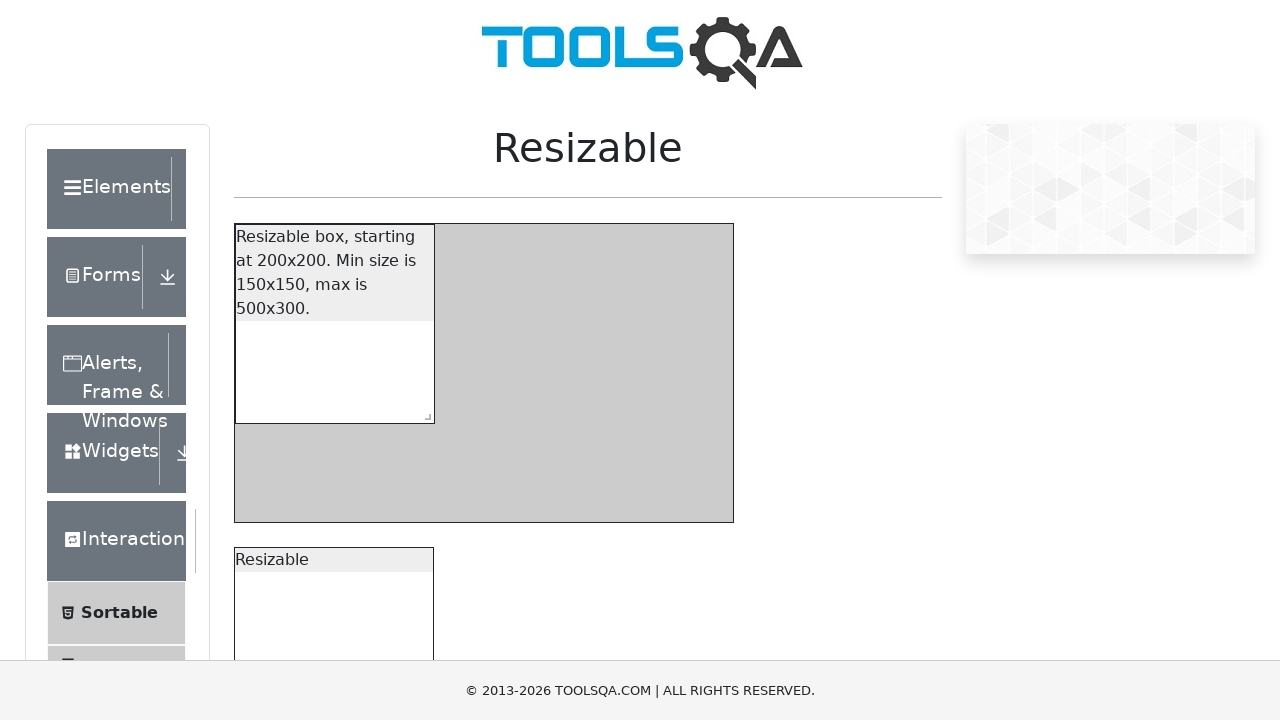

Located resize handle on restricted resizable box
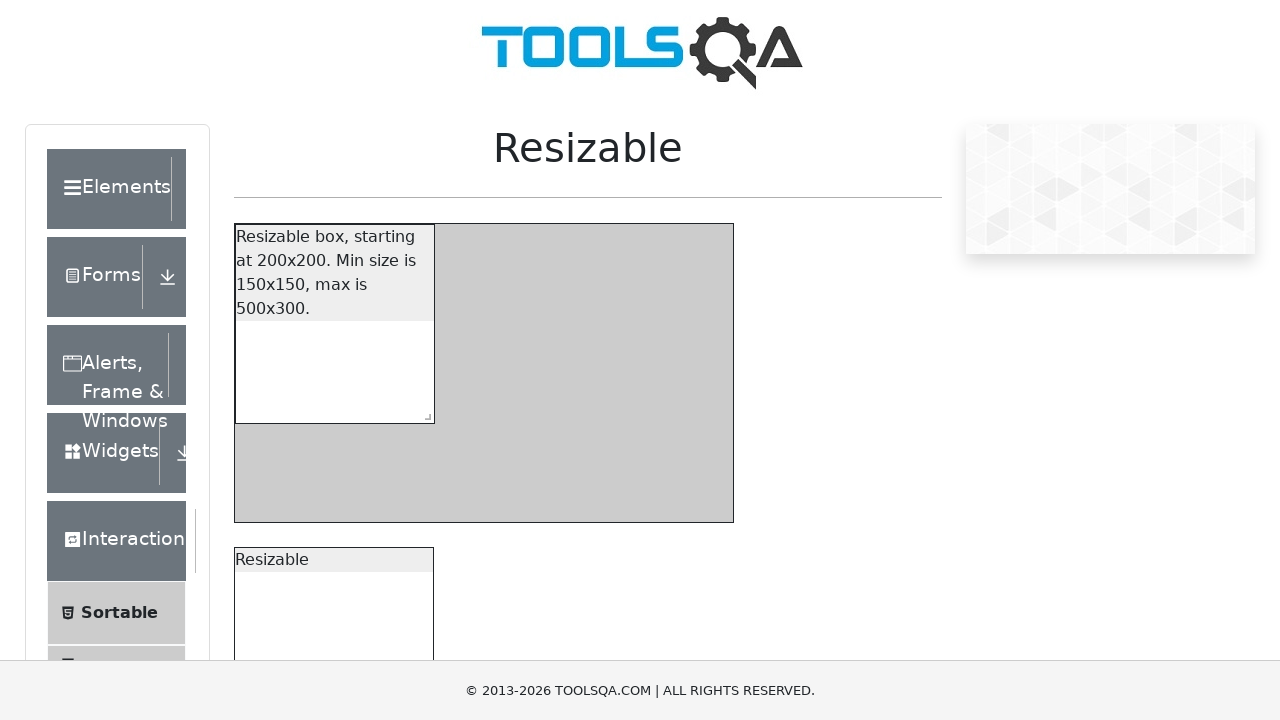

Dragged resize handle to increase dimensions by 100px in both directions at (514, 503)
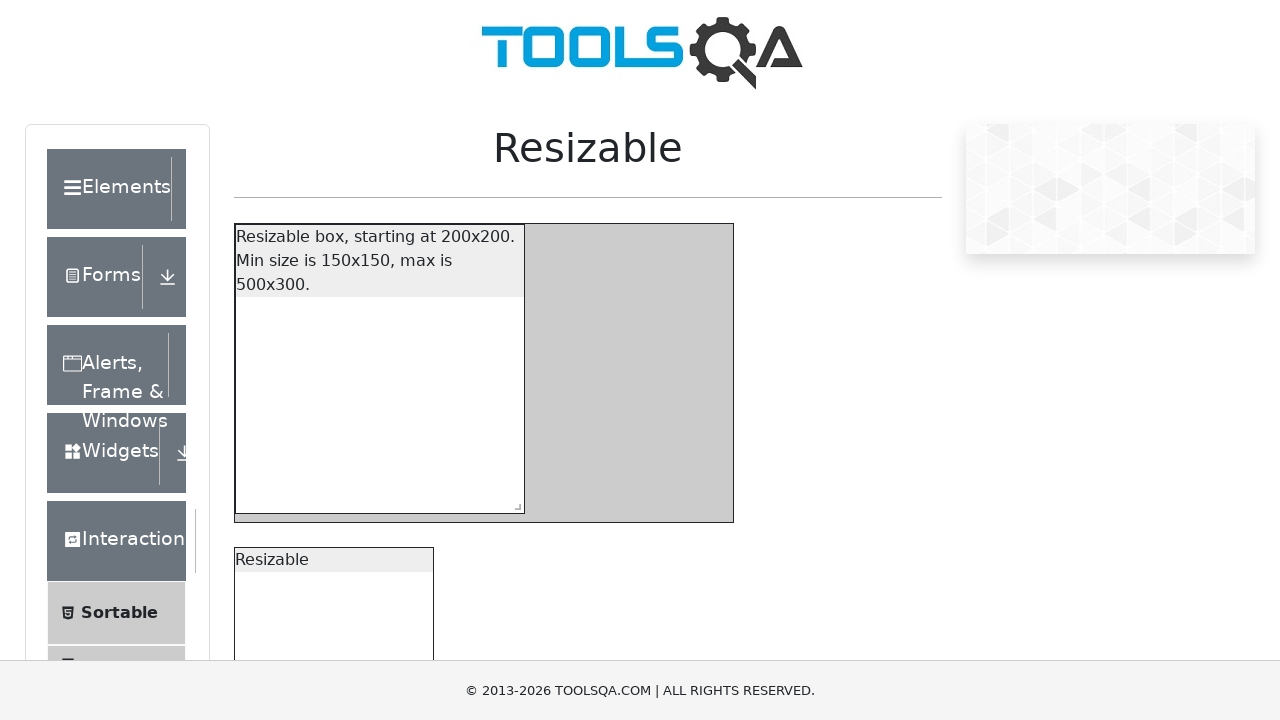

Retrieved bounding box of resize handle for mouse control
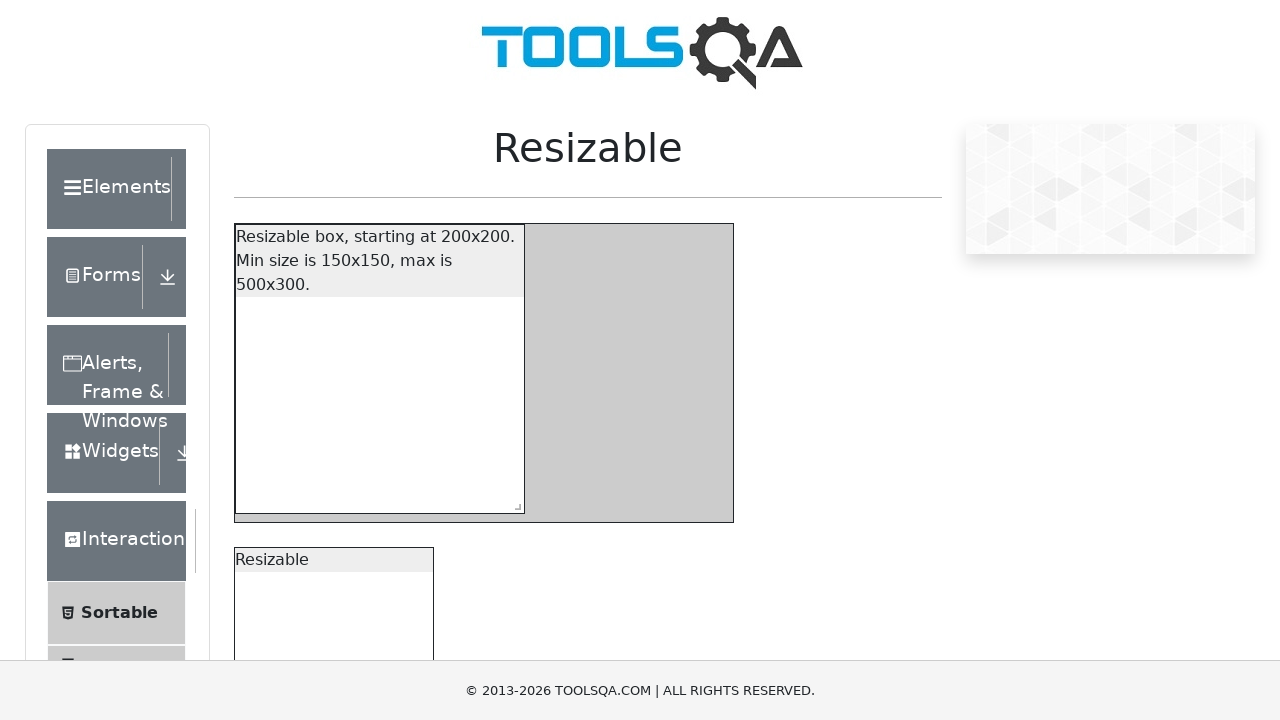

Moved mouse to center of resize handle at (514, 503)
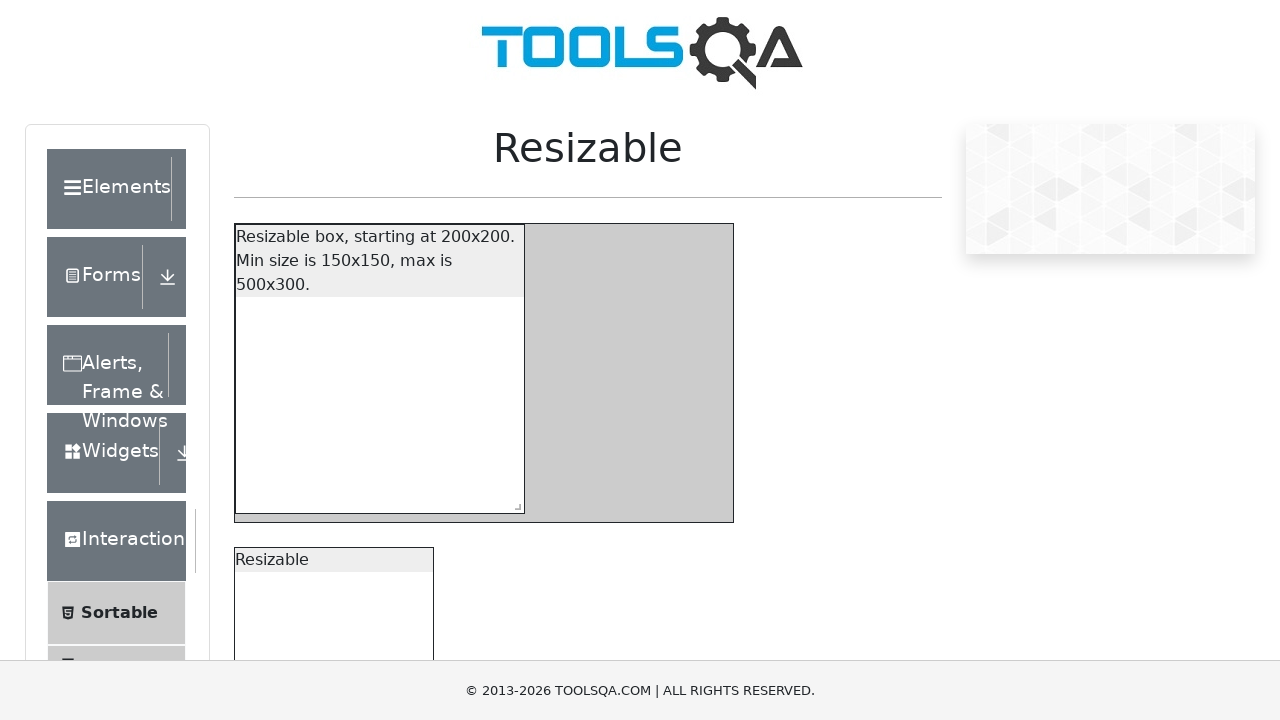

Pressed mouse button down on resize handle at (514, 503)
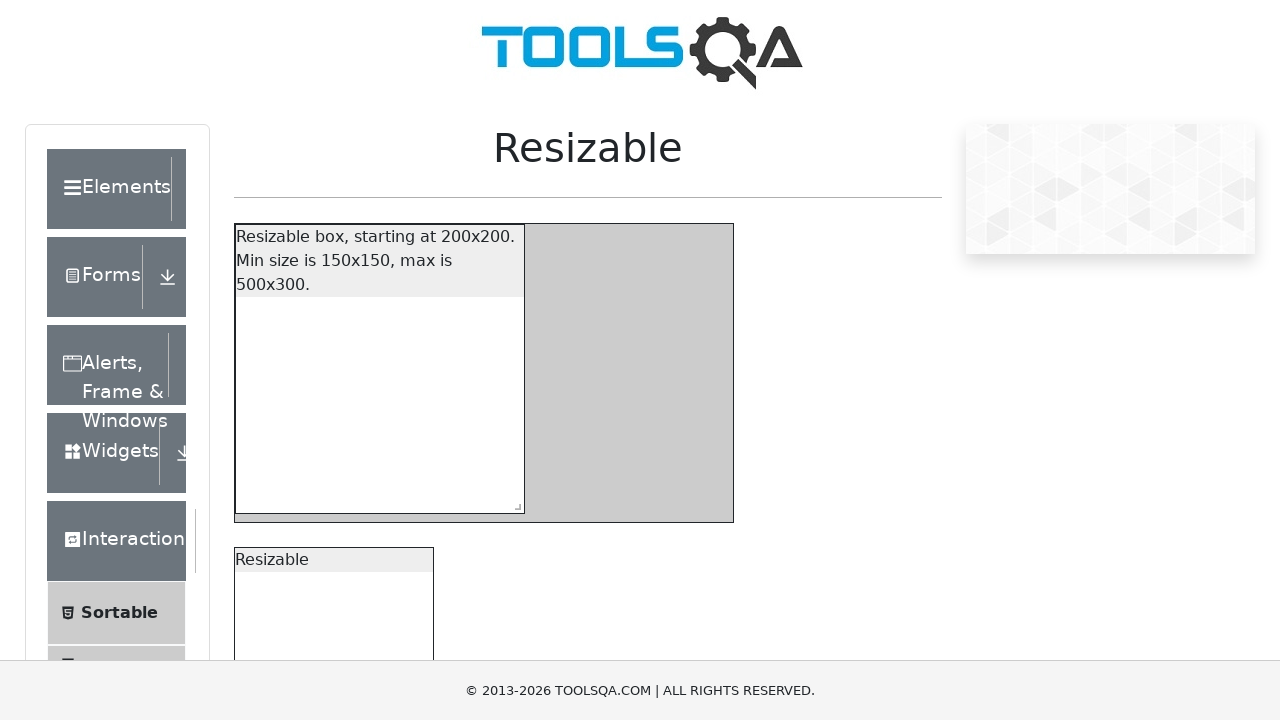

Dragged mouse to new position 100px right and down at (604, 593)
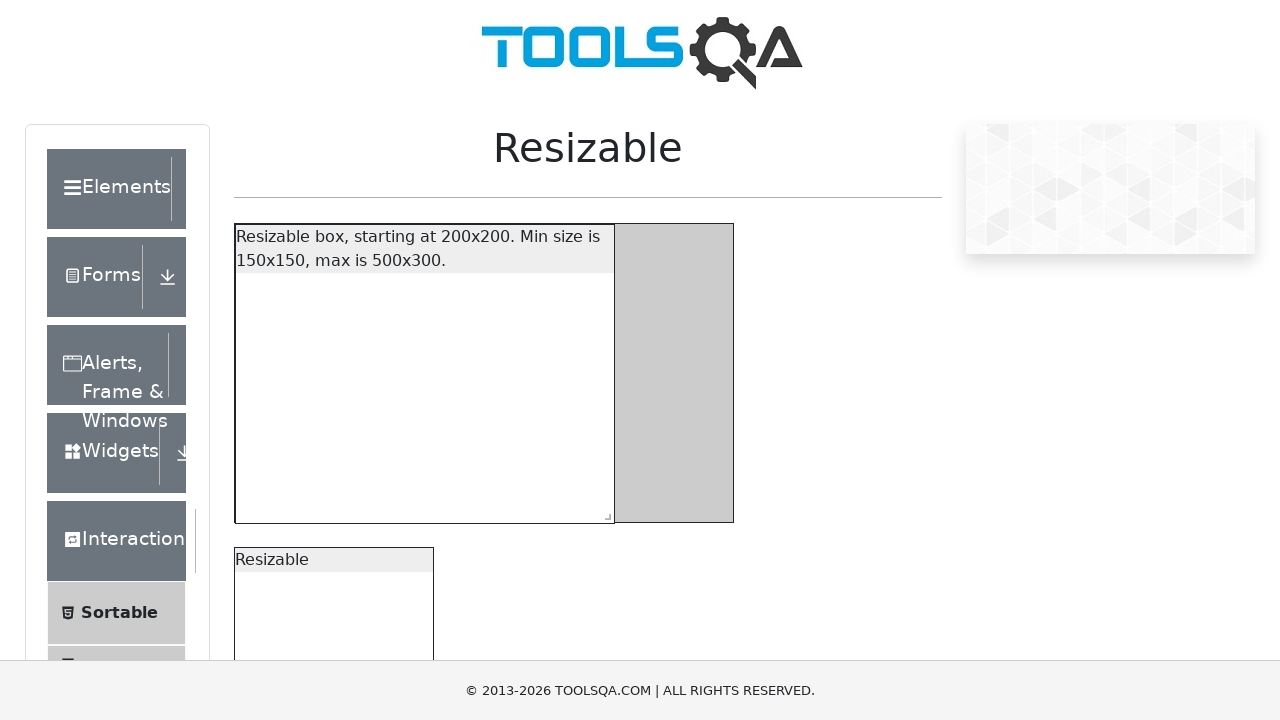

Released mouse button to complete drag operation at (604, 593)
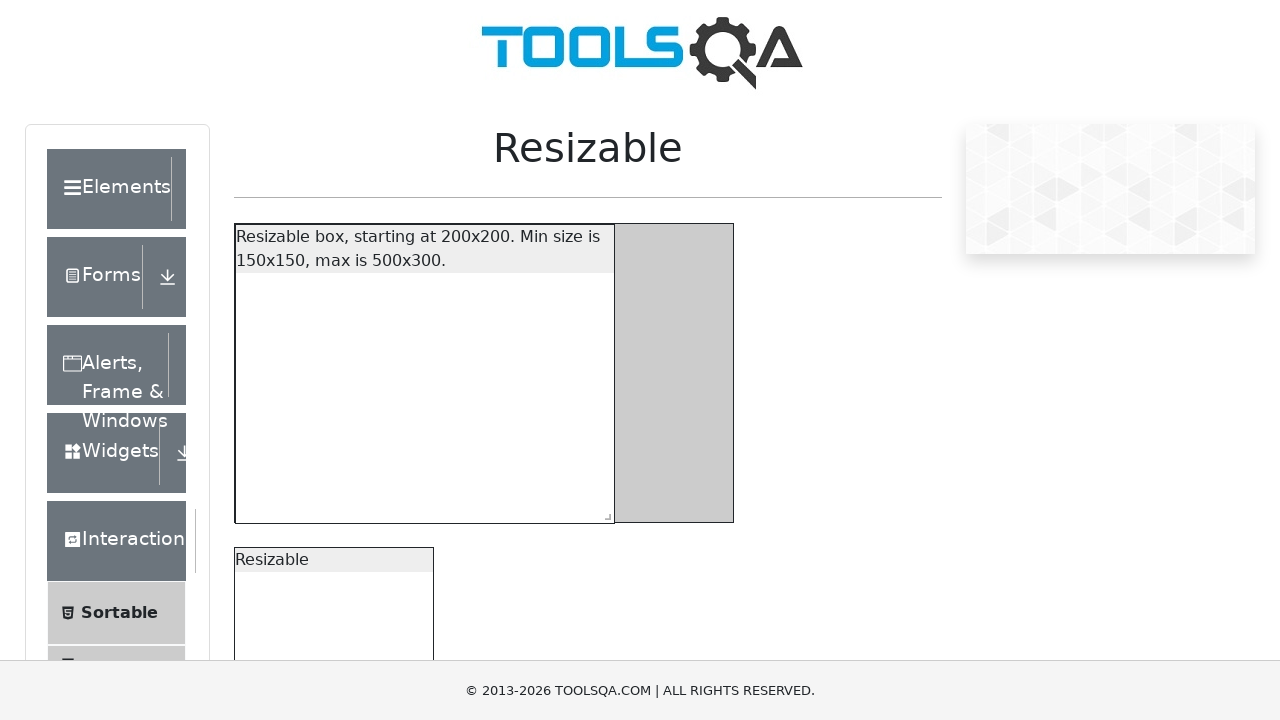

Waited 500ms for resize animation to complete
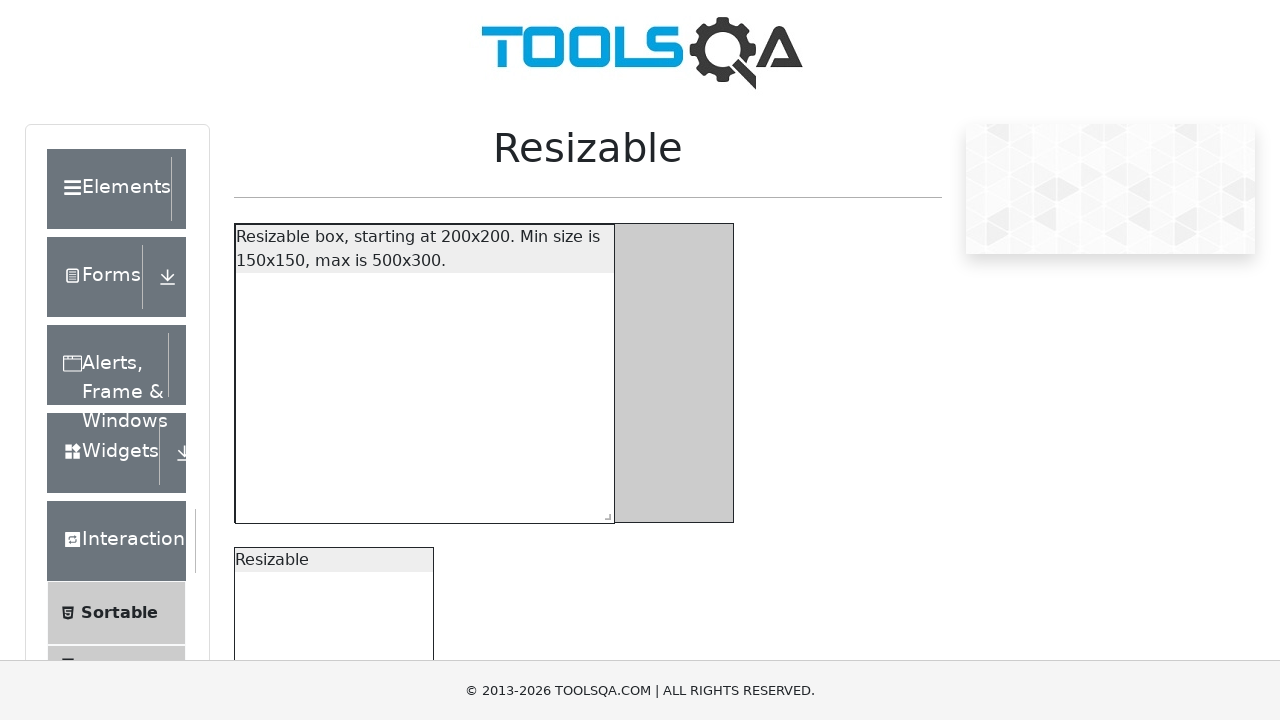

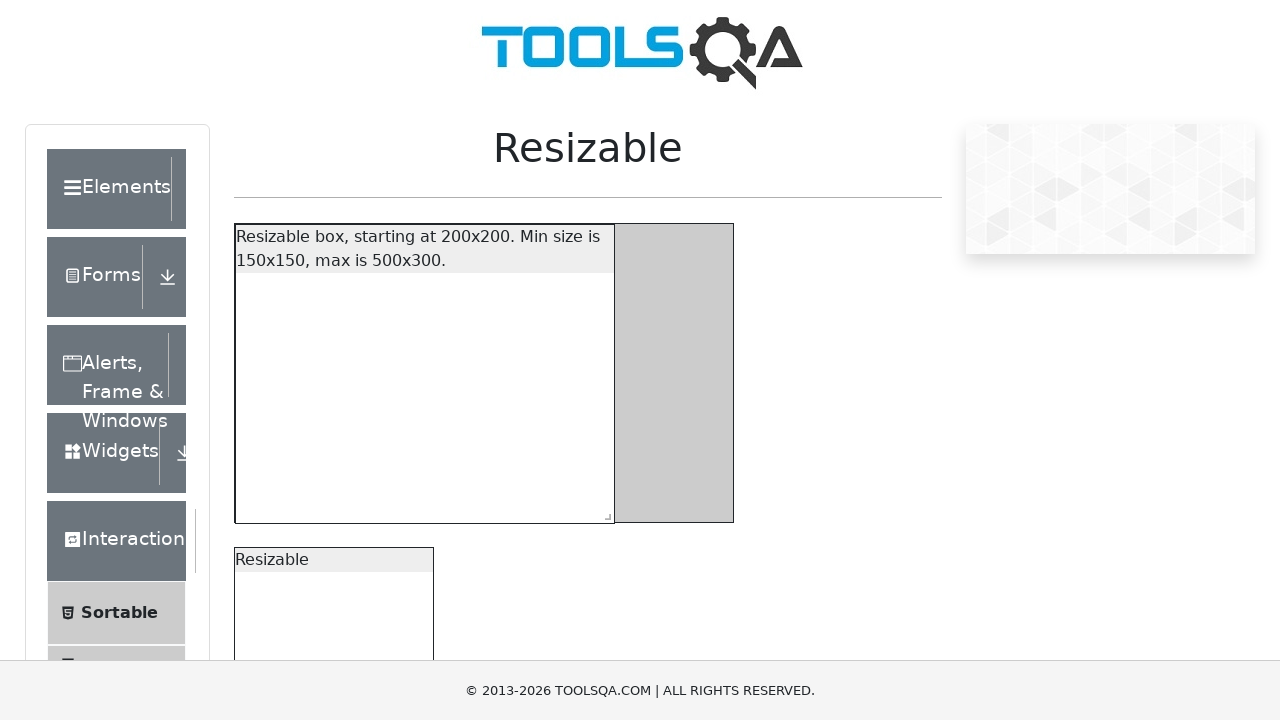